Tests right-click context menu functionality by right-clicking an element, hovering over a menu item, and clicking it

Starting URL: http://swisnl.github.io/jQuery-contextMenu/demo.html

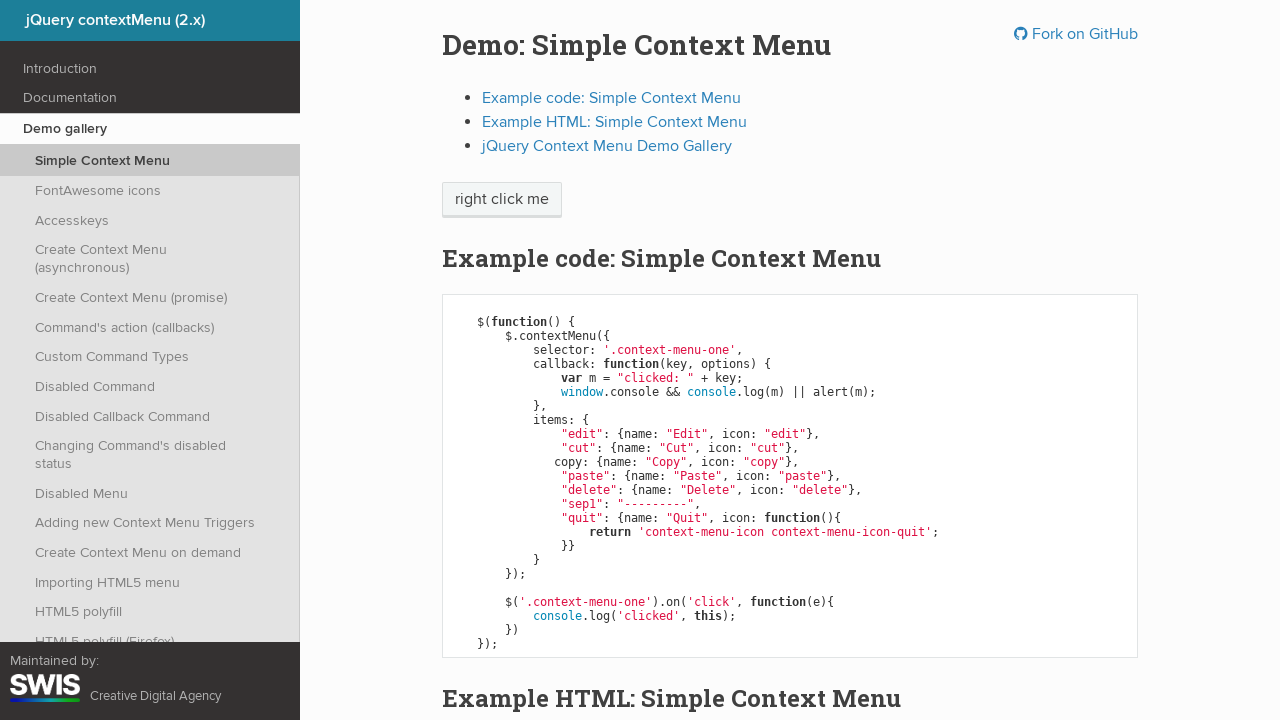

Right-clicked on 'right click me' element to open context menu at (502, 200) on //span[text()='right click me']
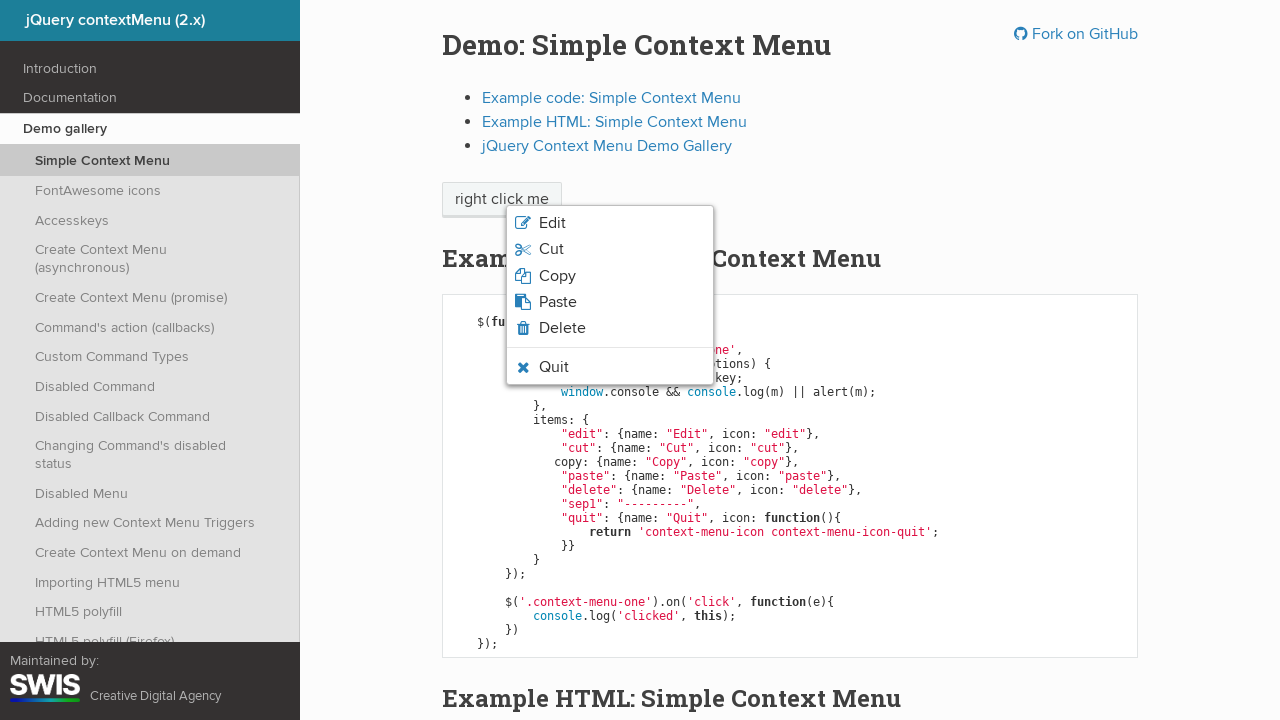

Hovered over quit option in context menu at (610, 367) on xpath=//li[contains(@class,'context-menu-icon-quit')]
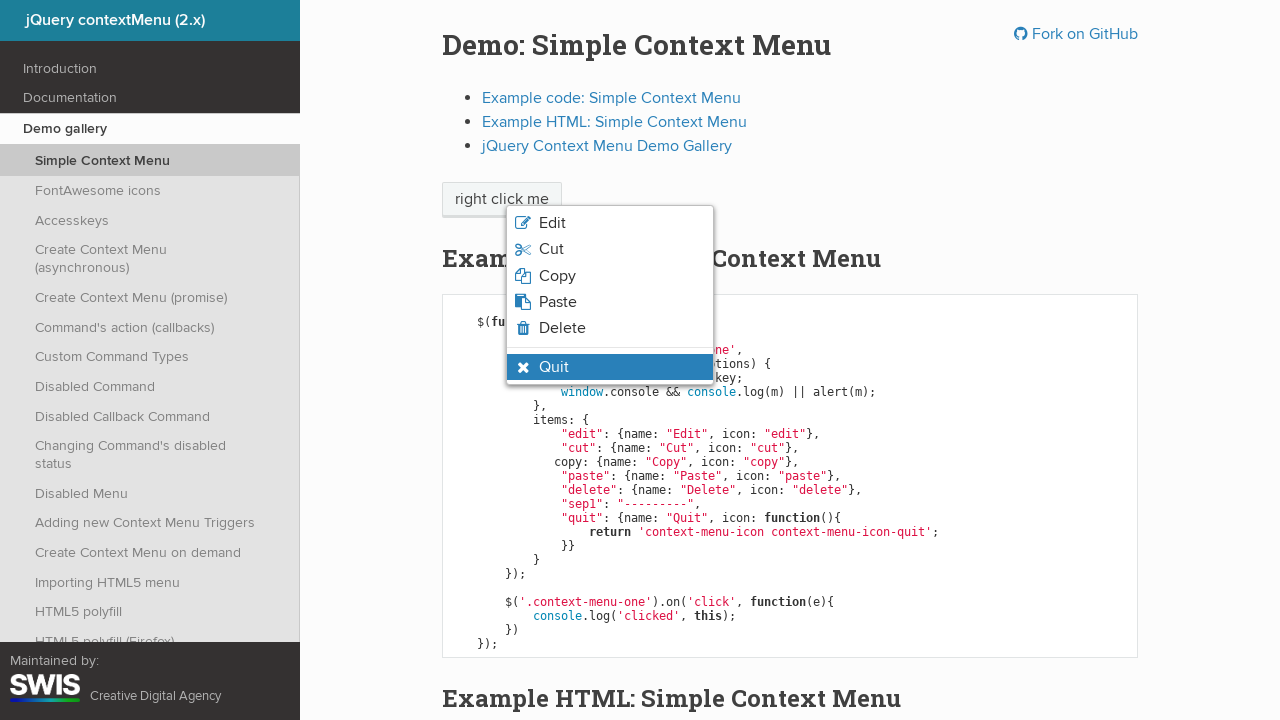

Verified quit option is visible and in hovered state
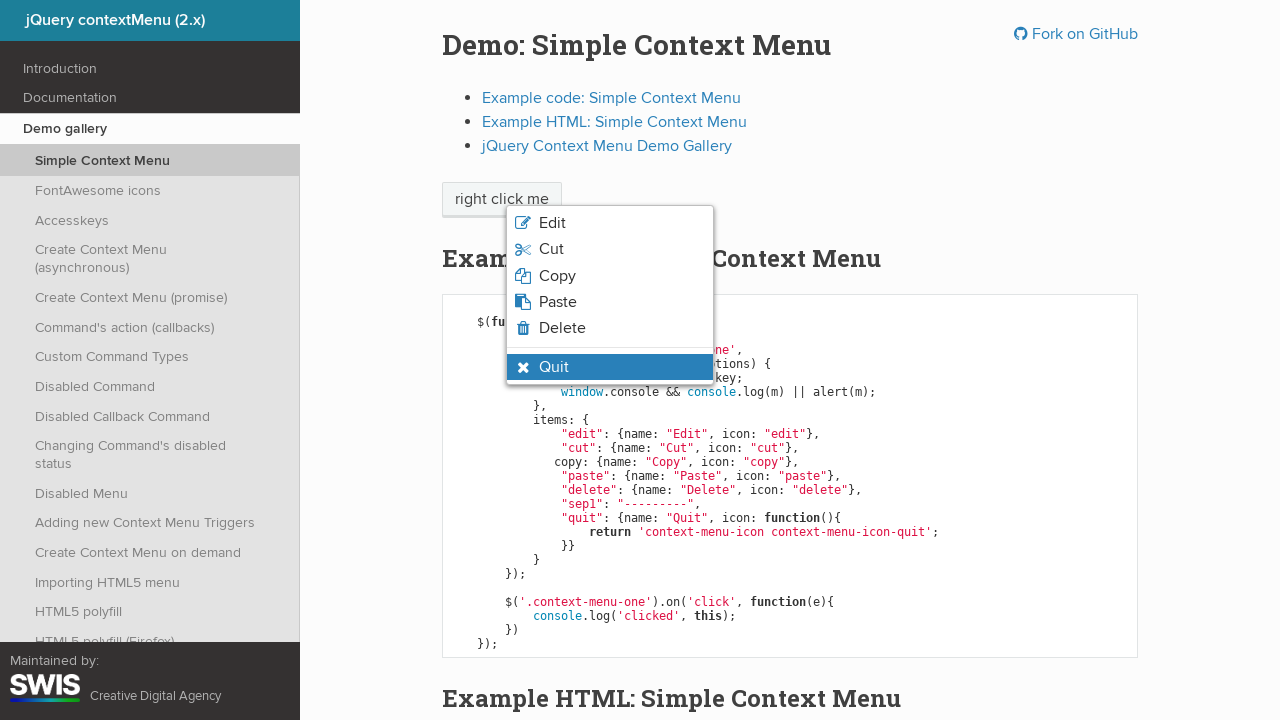

Clicked quit option from context menu at (610, 367) on xpath=//li[contains(@class,'context-menu-icon-quit')]
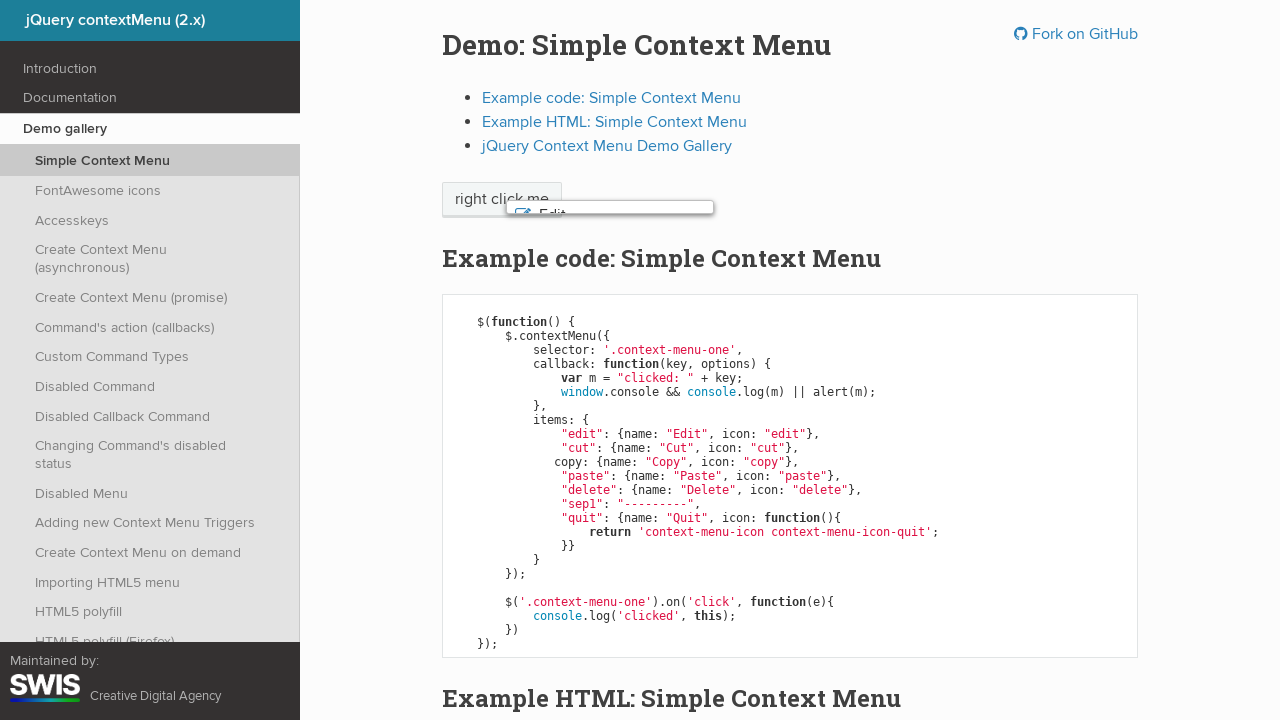

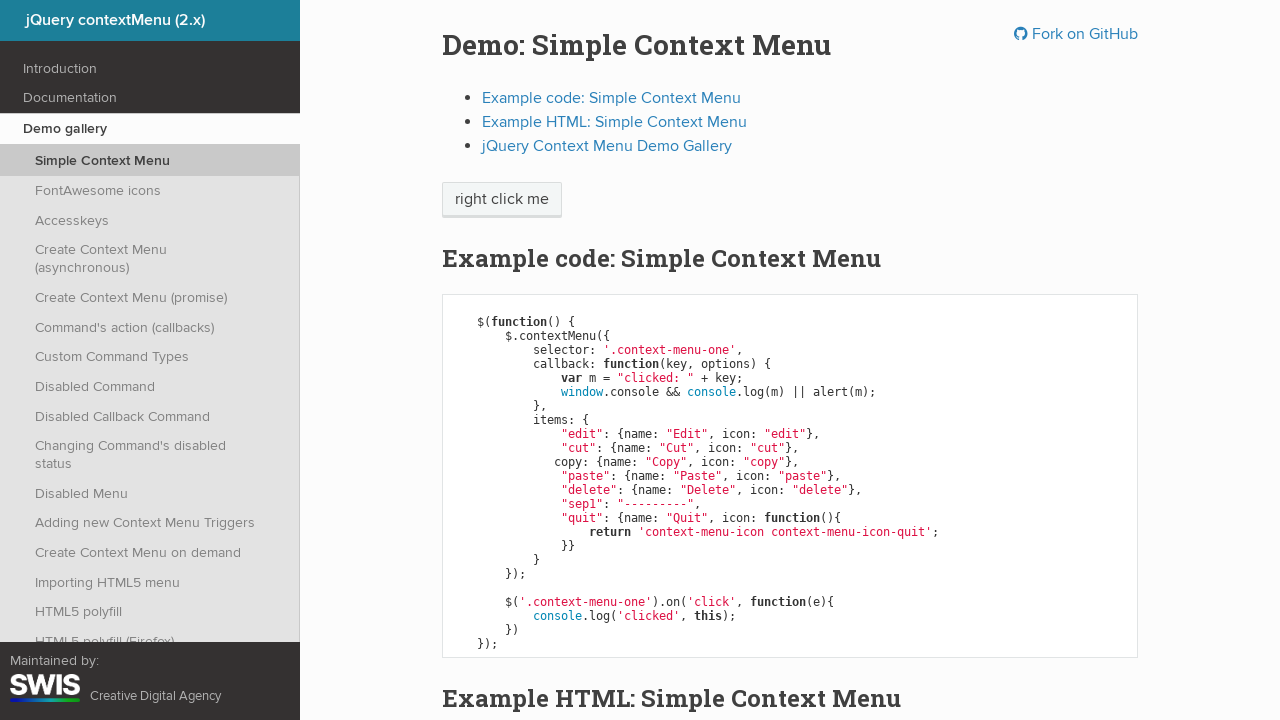